Tests dynamic content page with retry logic - clicks the refresh link and retrieves updated content text, handling potential element staleness.

Starting URL: https://the-internet.herokuapp.com/dynamic_content?with_content=static

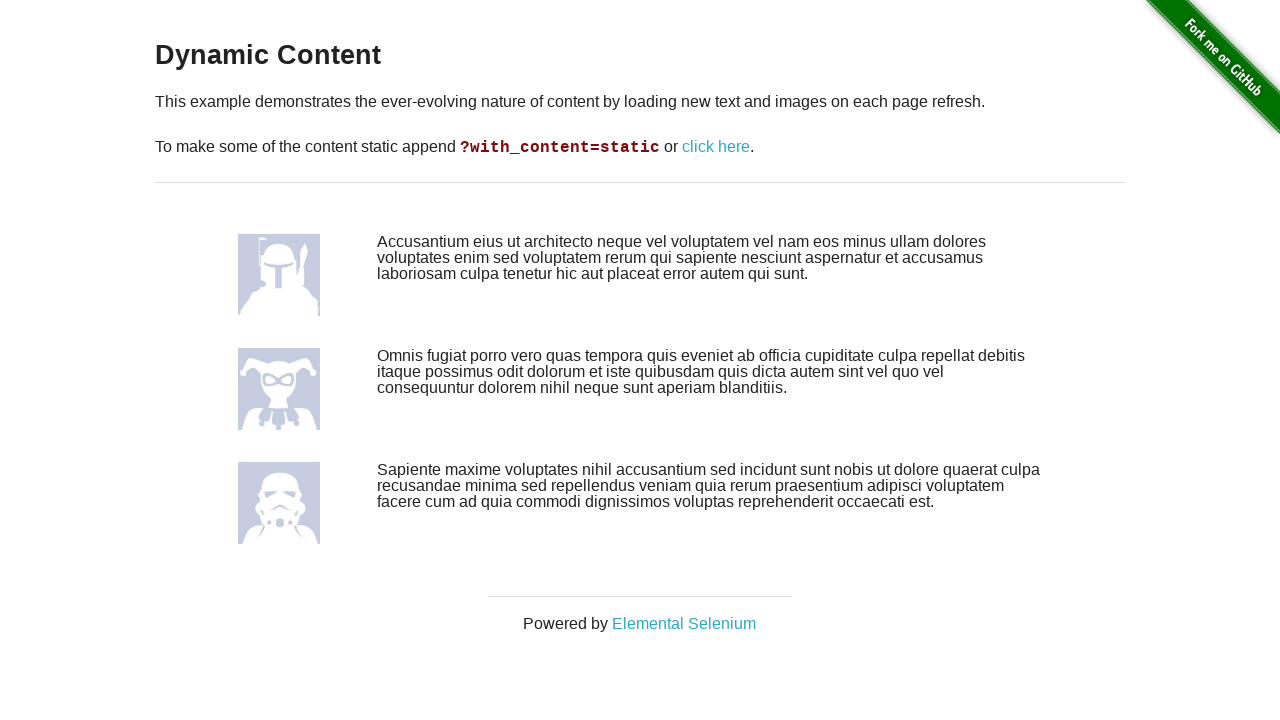

Waited for dynamic content element to be visible
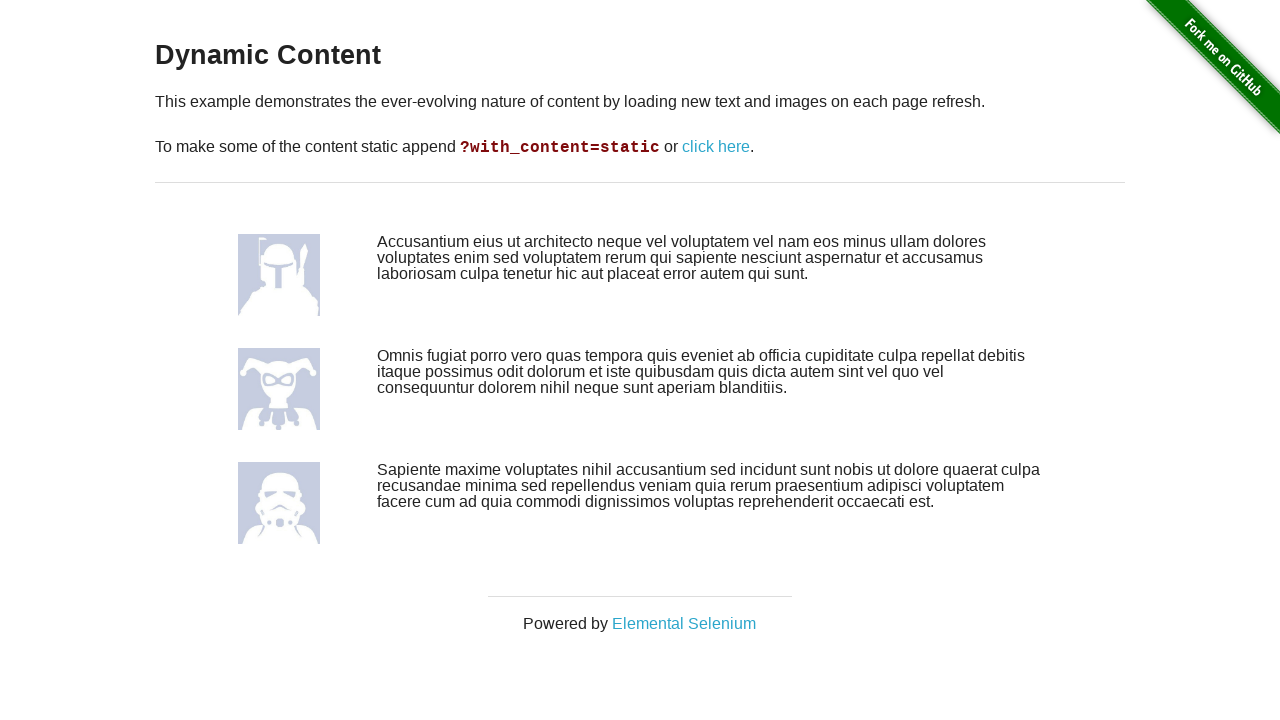

Clicked refresh link to trigger dynamic content change at (716, 147) on xpath=//a[.='click here']
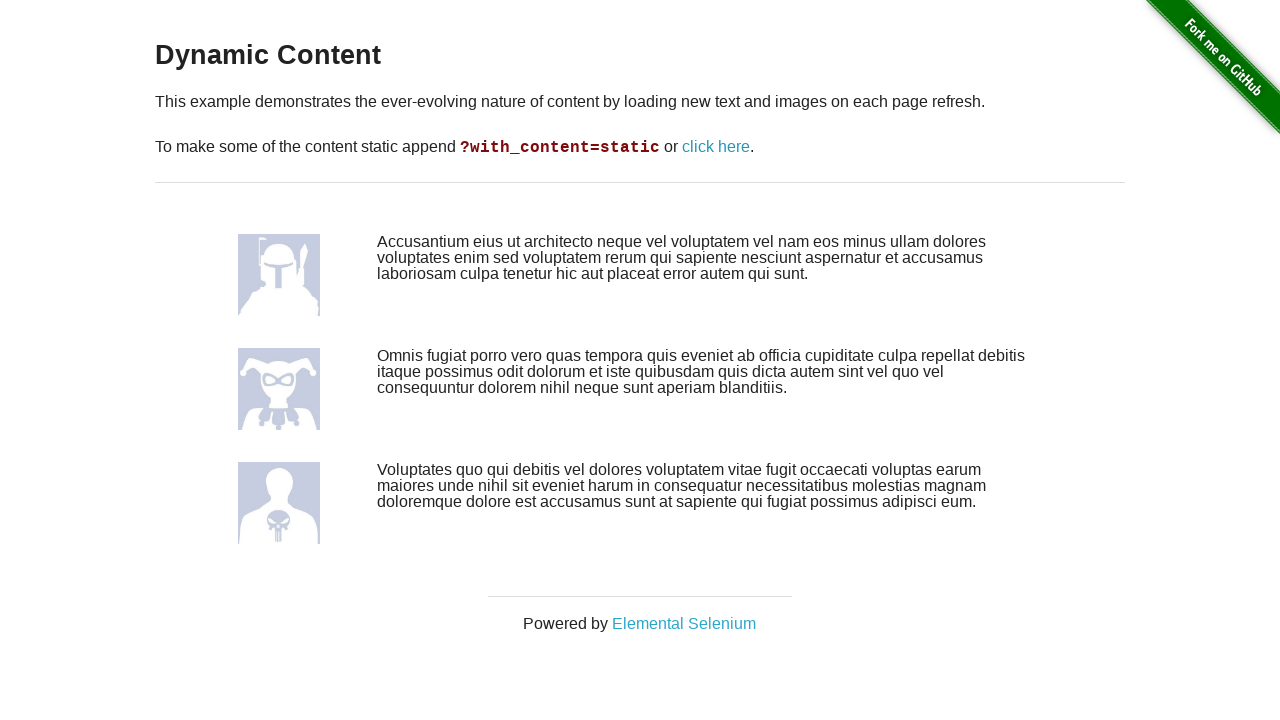

Located the dynamic content element
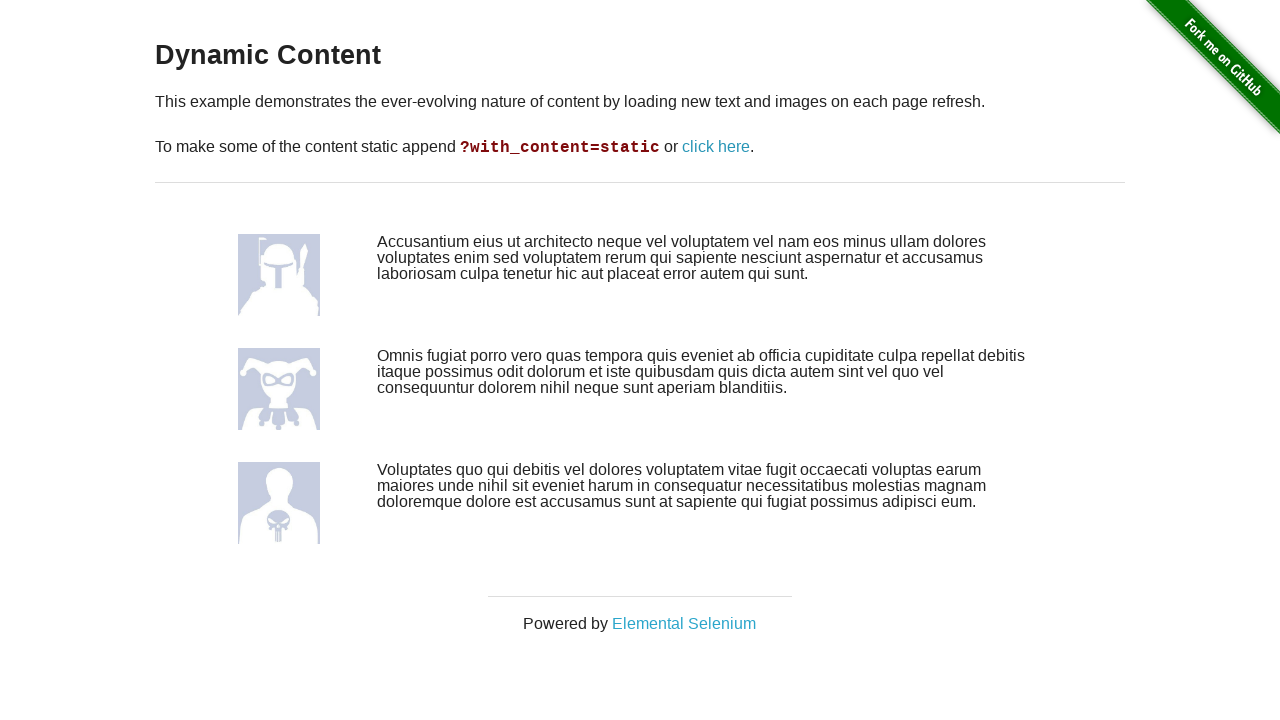

Waited for content element to be ready
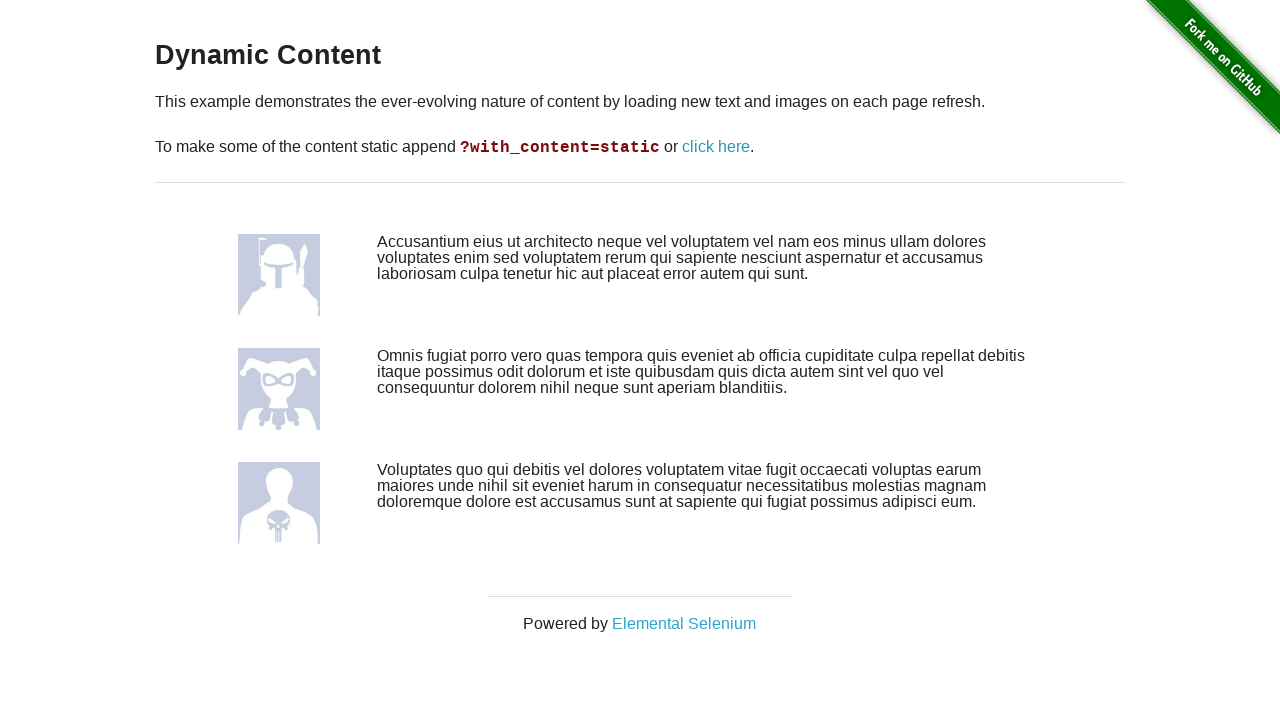

Retrieved updated content text from element
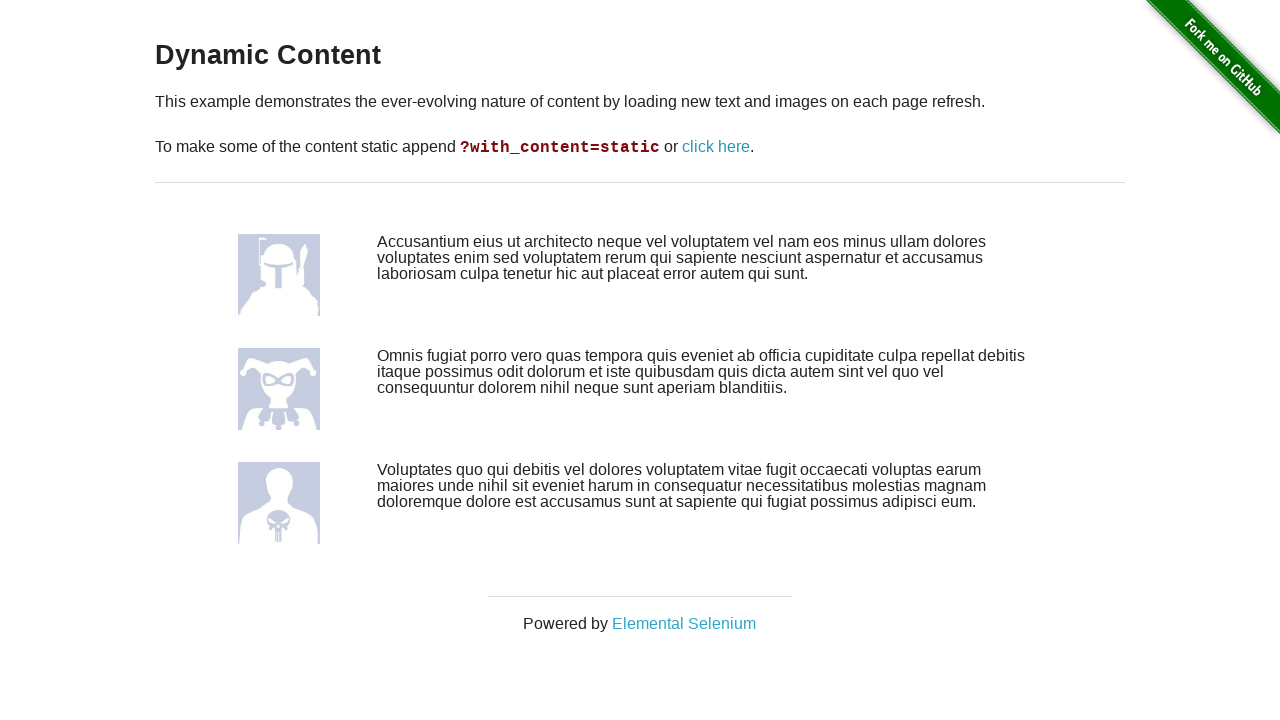

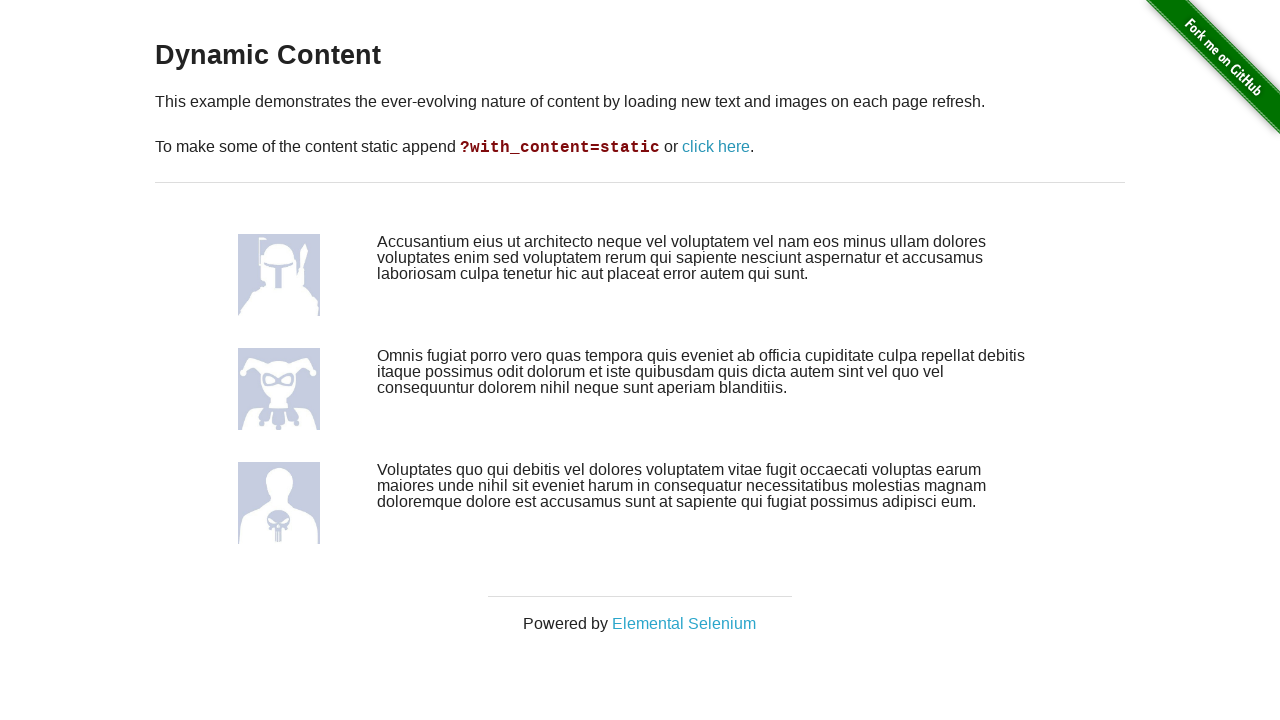